Navigates to HBO website and clicks on the search/secondary CTA button

Starting URL: https://www.hbo.com/

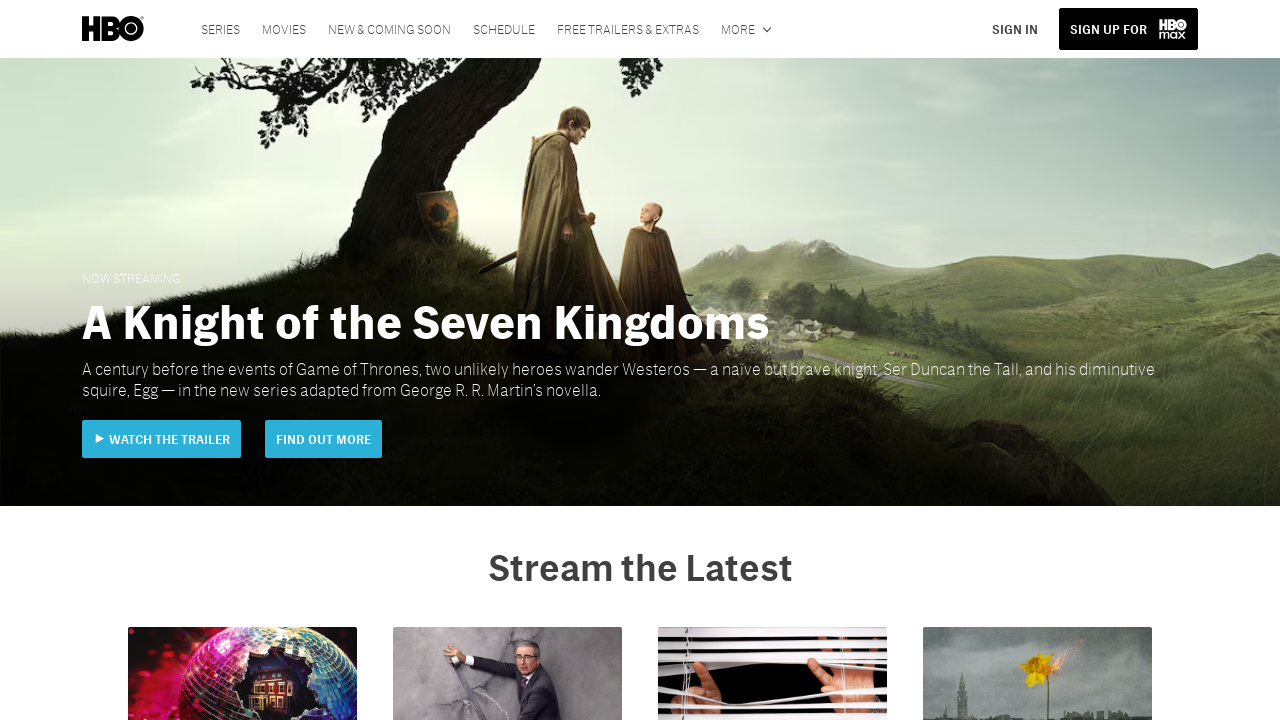

Navigated to HBO website
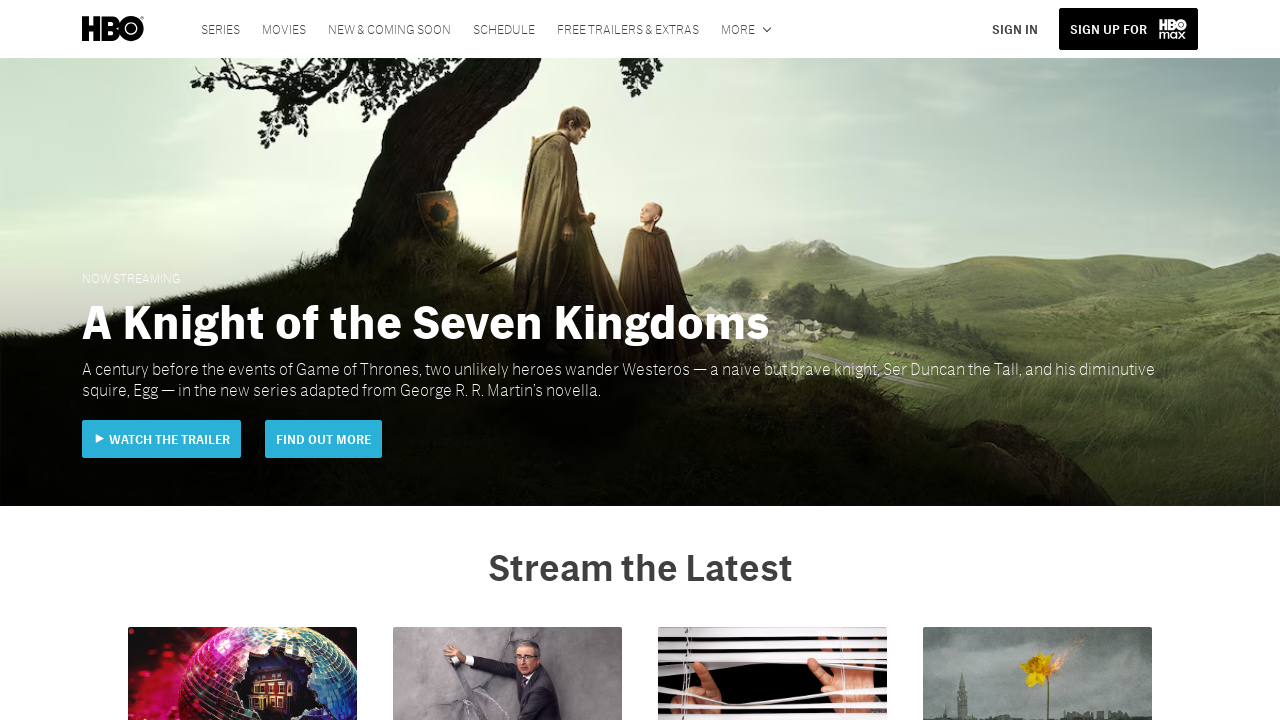

Clicked on the search/secondary CTA button at (1015, 29) on #page17387-band61927-Header61928-Button-secondary-cta-default
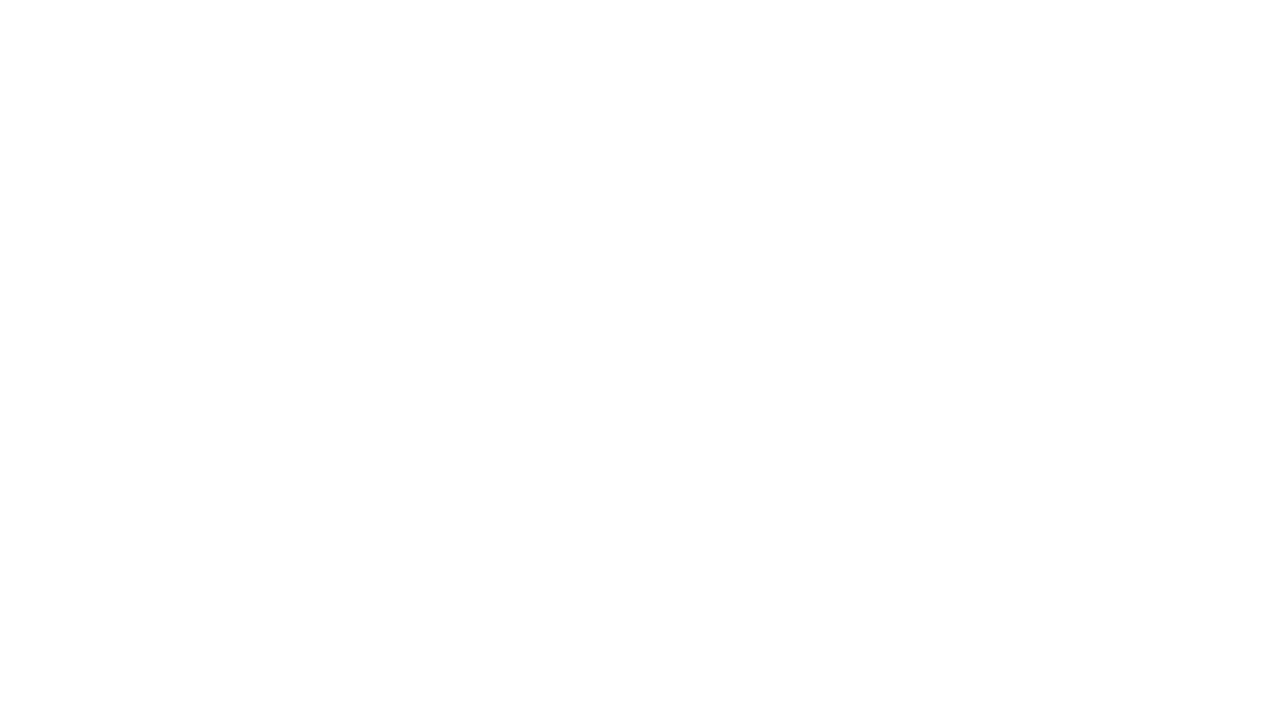

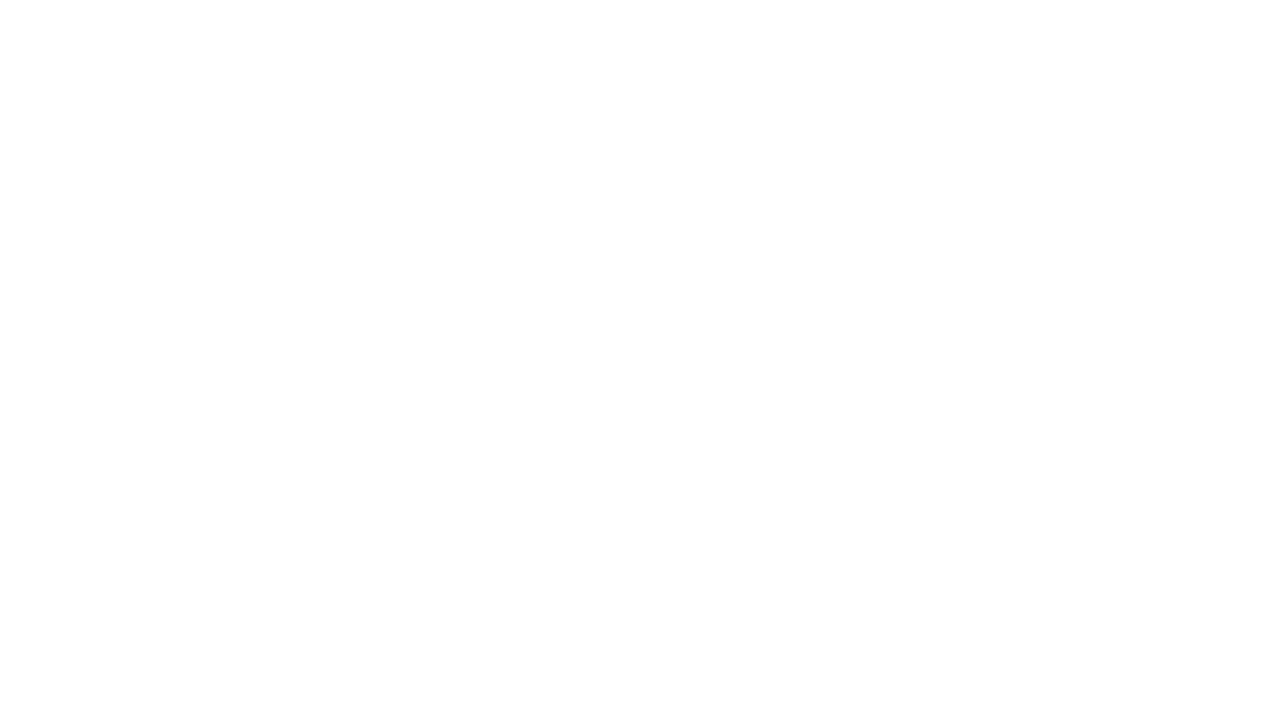